Tests date input by typing a specific date directly into the date field

Starting URL: https://www.selenium.dev/selenium/web/web-form.html

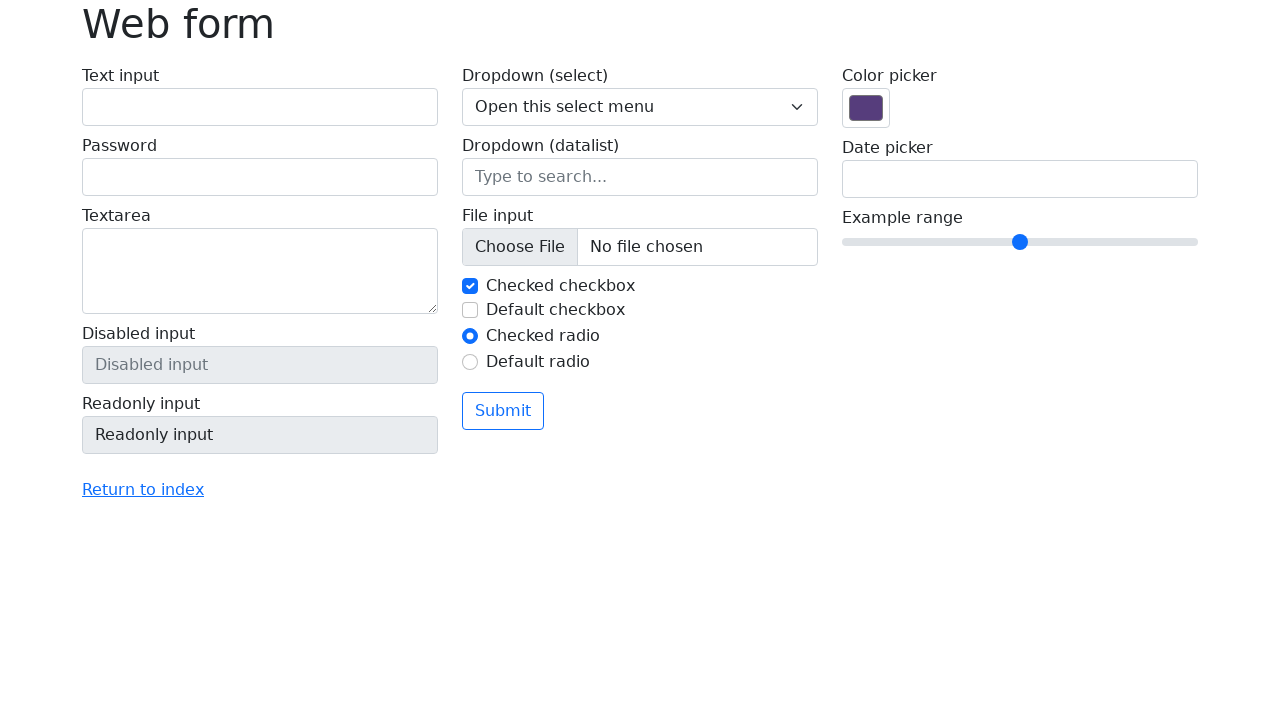

Navigated to web form page
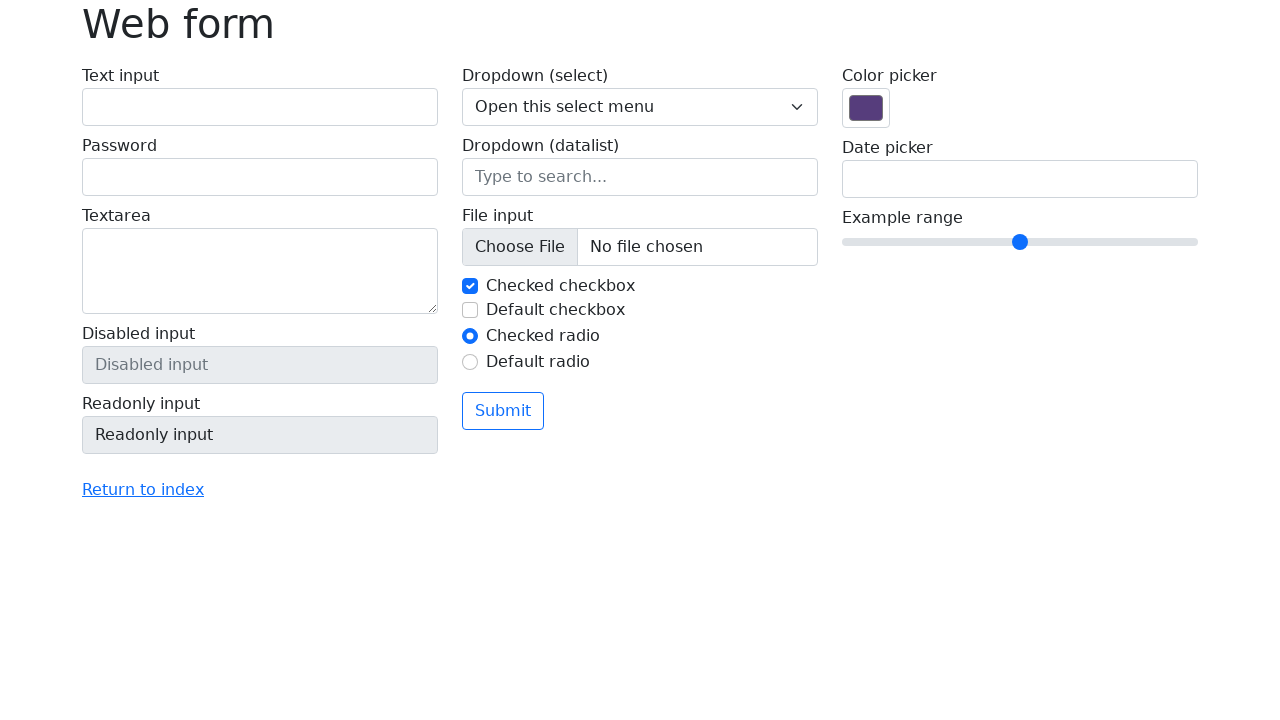

Typed specific date '03/14/2025' into date field on input[name='my-date']
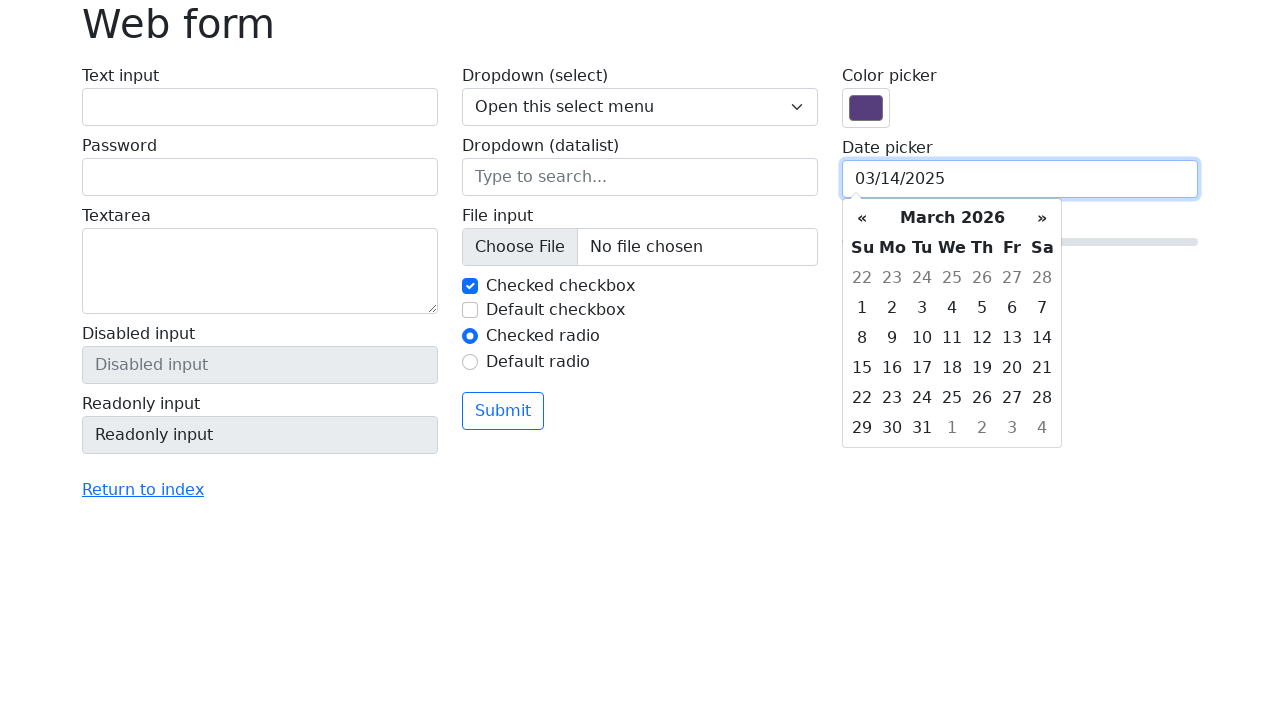

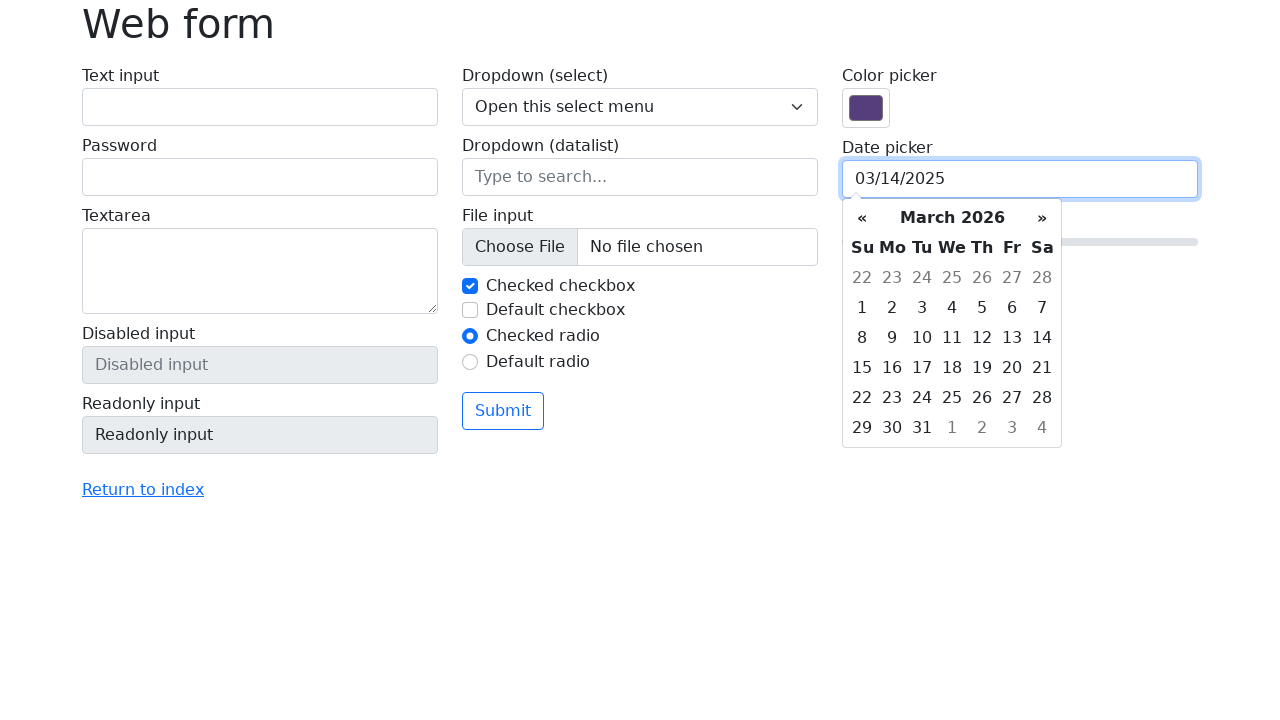